Tests different button click types (double-click, right-click, and regular click) on DemoQA buttons page and verifies that the corresponding success messages are displayed for each action.

Starting URL: https://demoqa.com/buttons

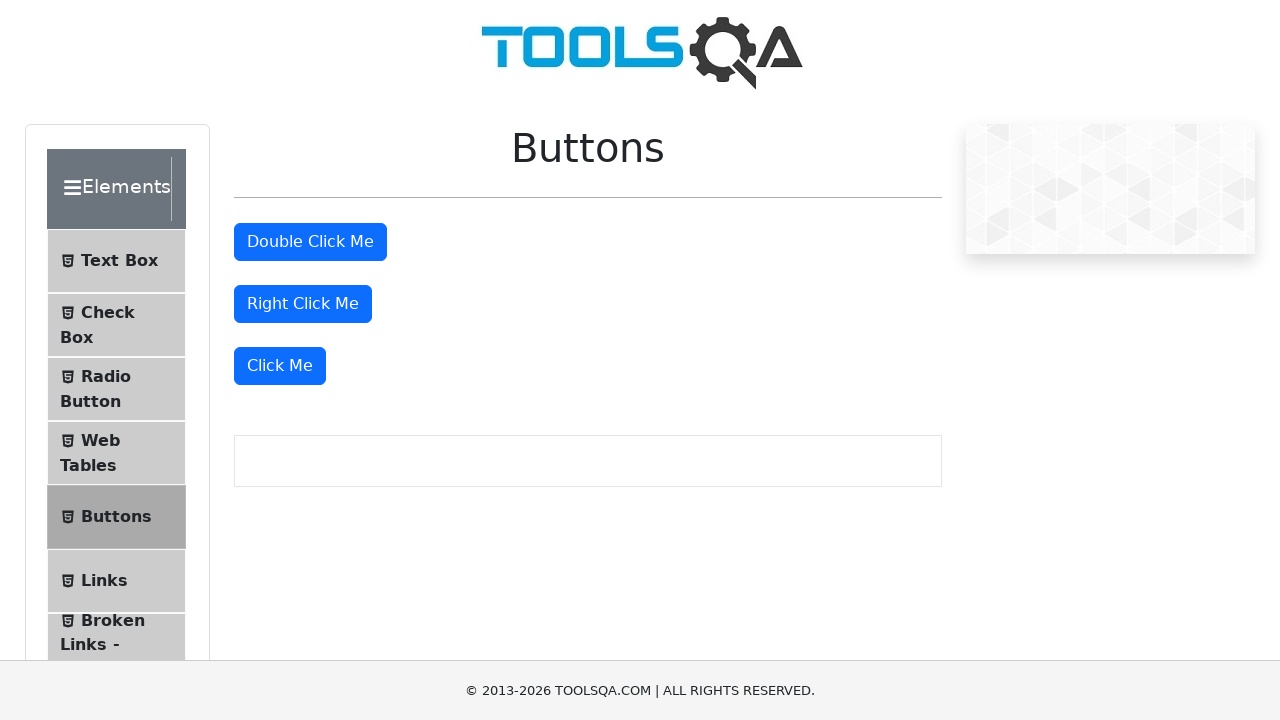

Double-clicked the double-click button at (310, 242) on #doubleClickBtn
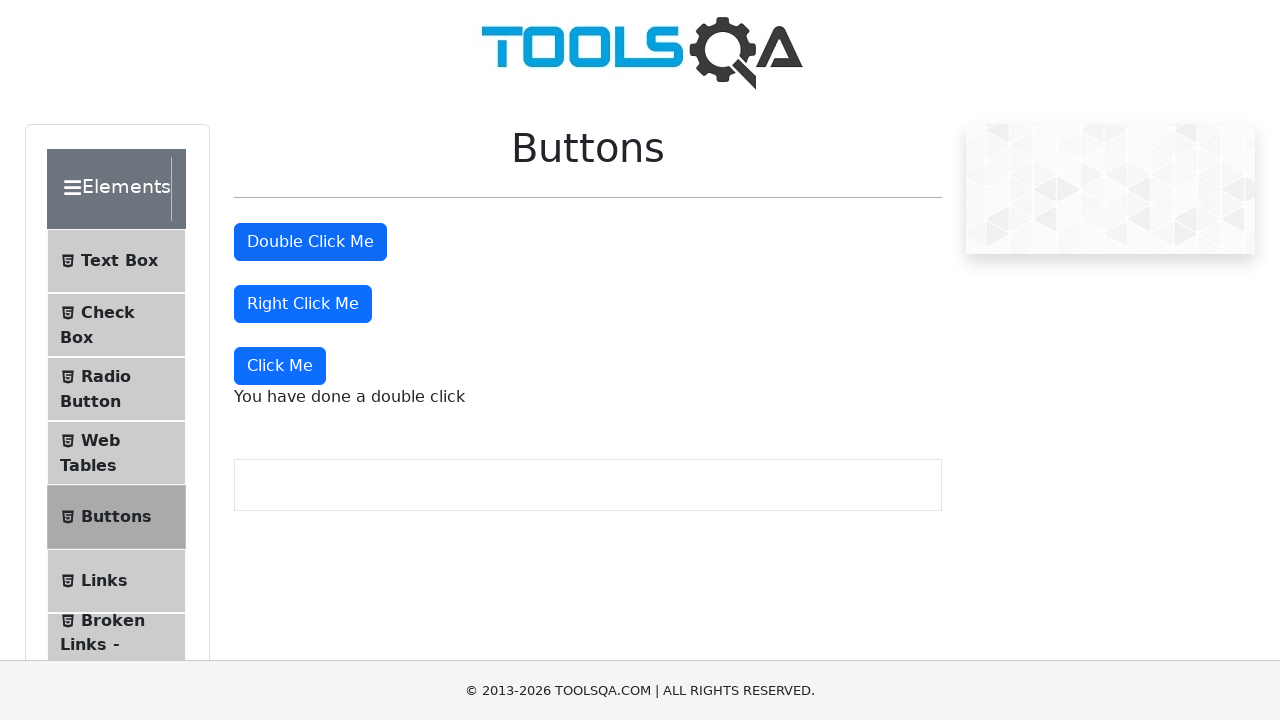

Waited for double-click success message to appear
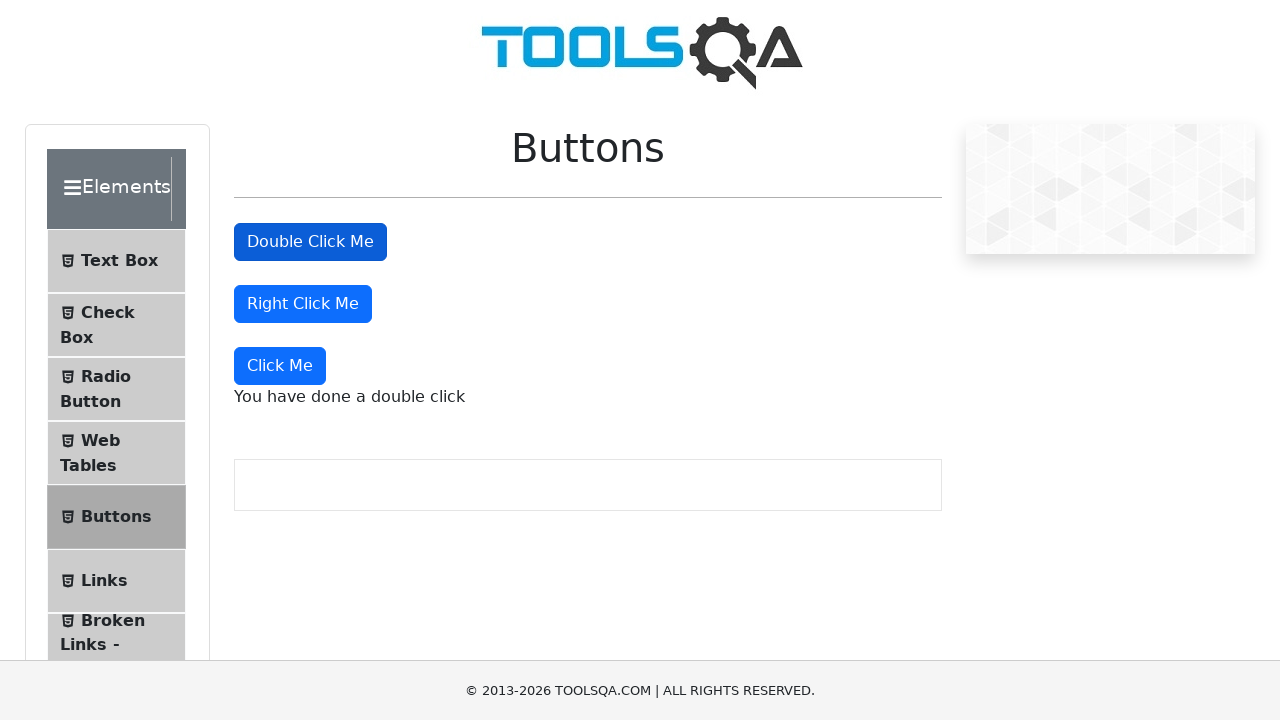

Verified double-click success message contains 'You have done a double click'
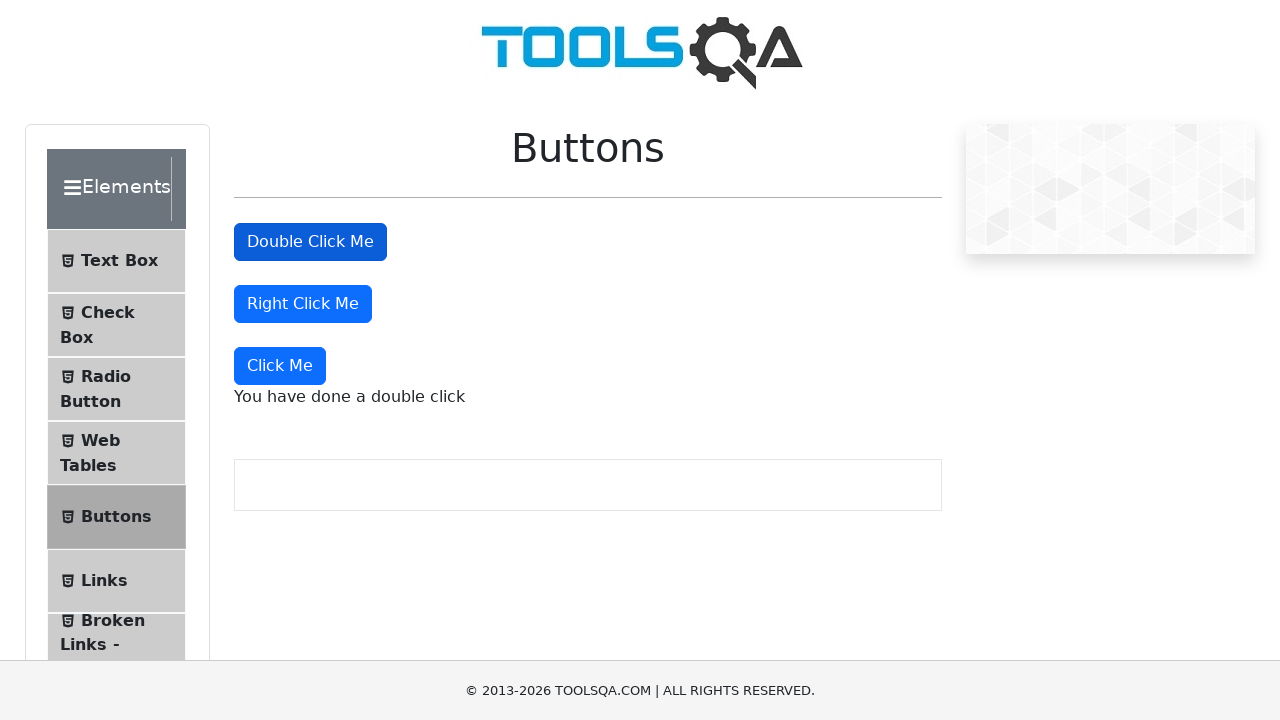

Right-clicked the right-click button at (303, 304) on #rightClickBtn
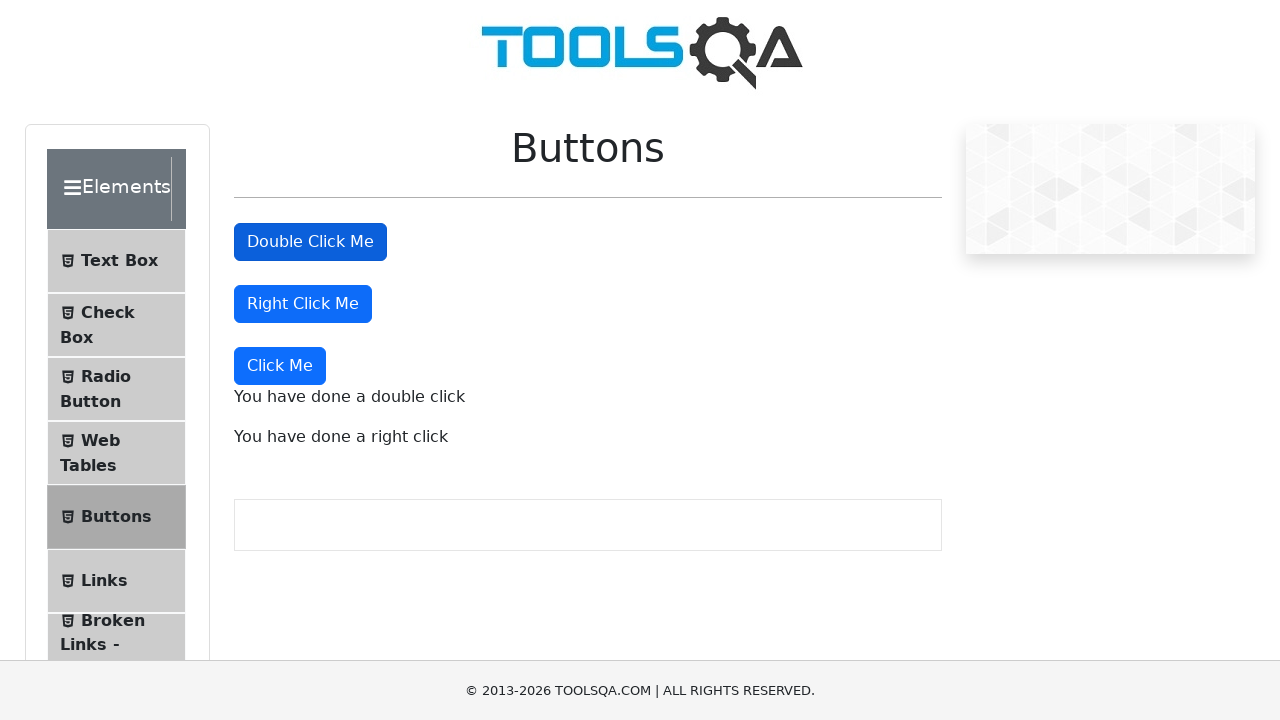

Waited for right-click success message to appear
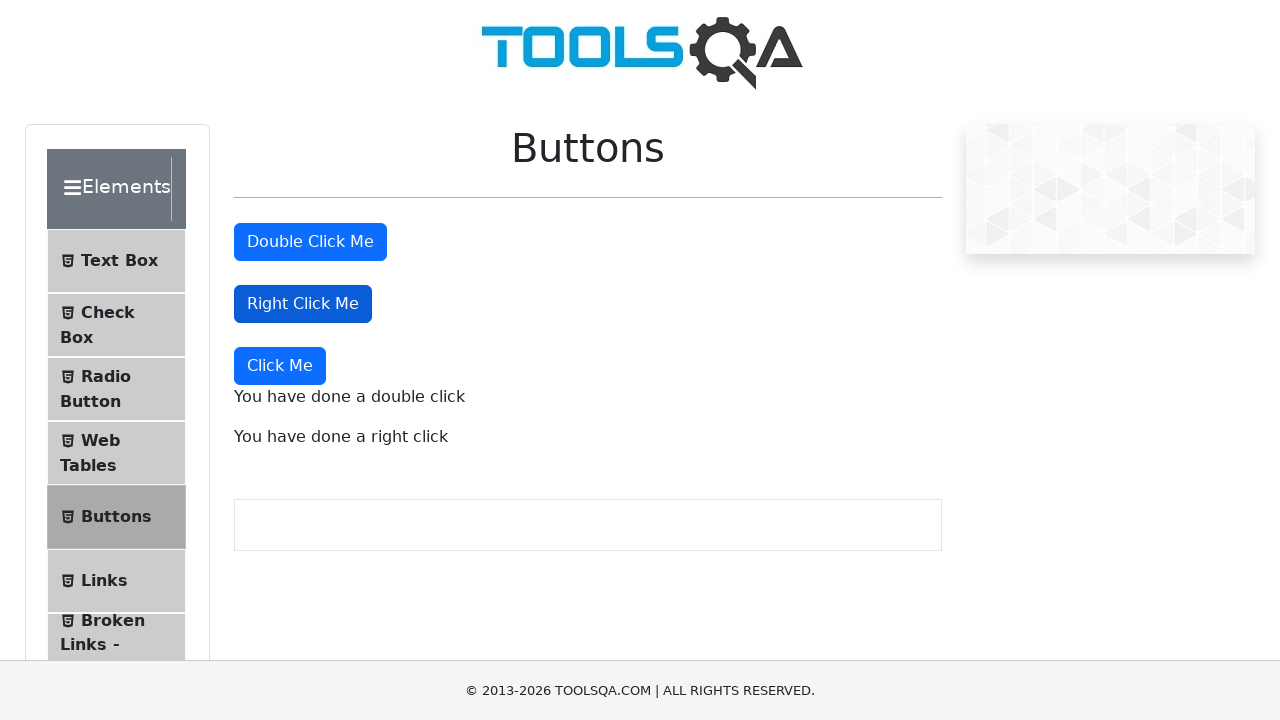

Verified right-click success message contains 'You have done a right click'
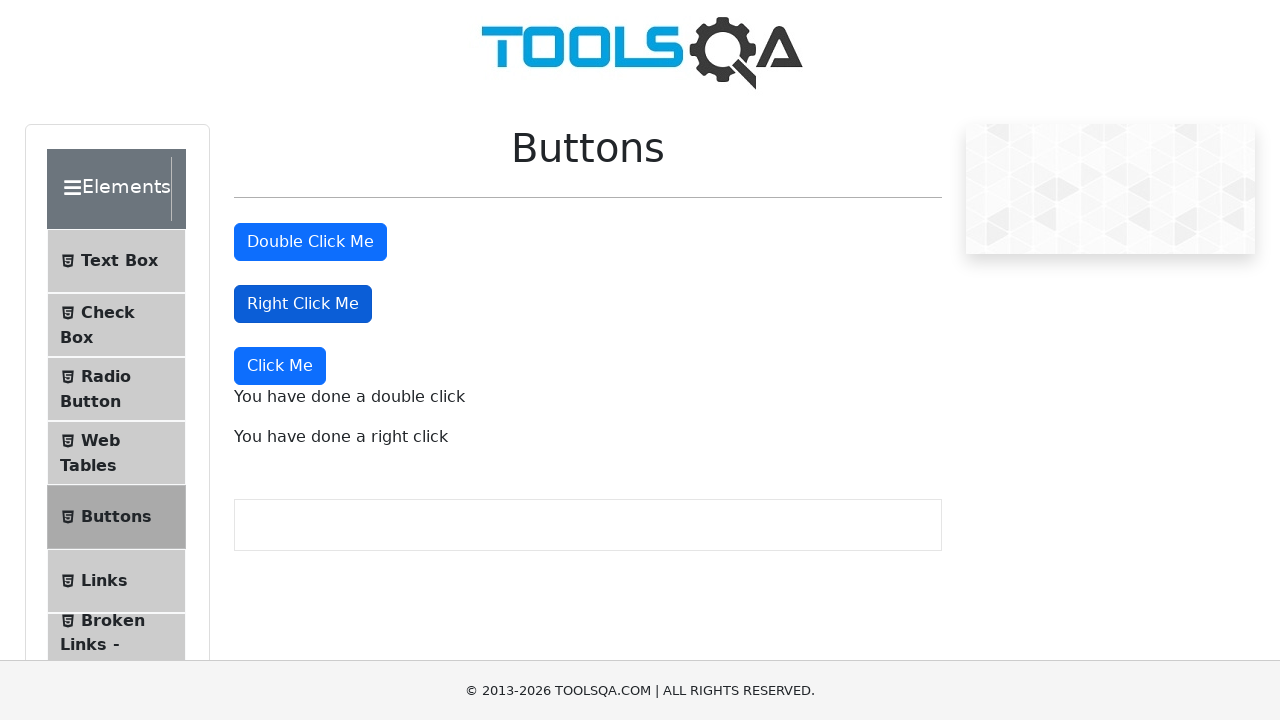

Clicked the dynamic click button at (280, 366) on text=Click Me >> nth=-1
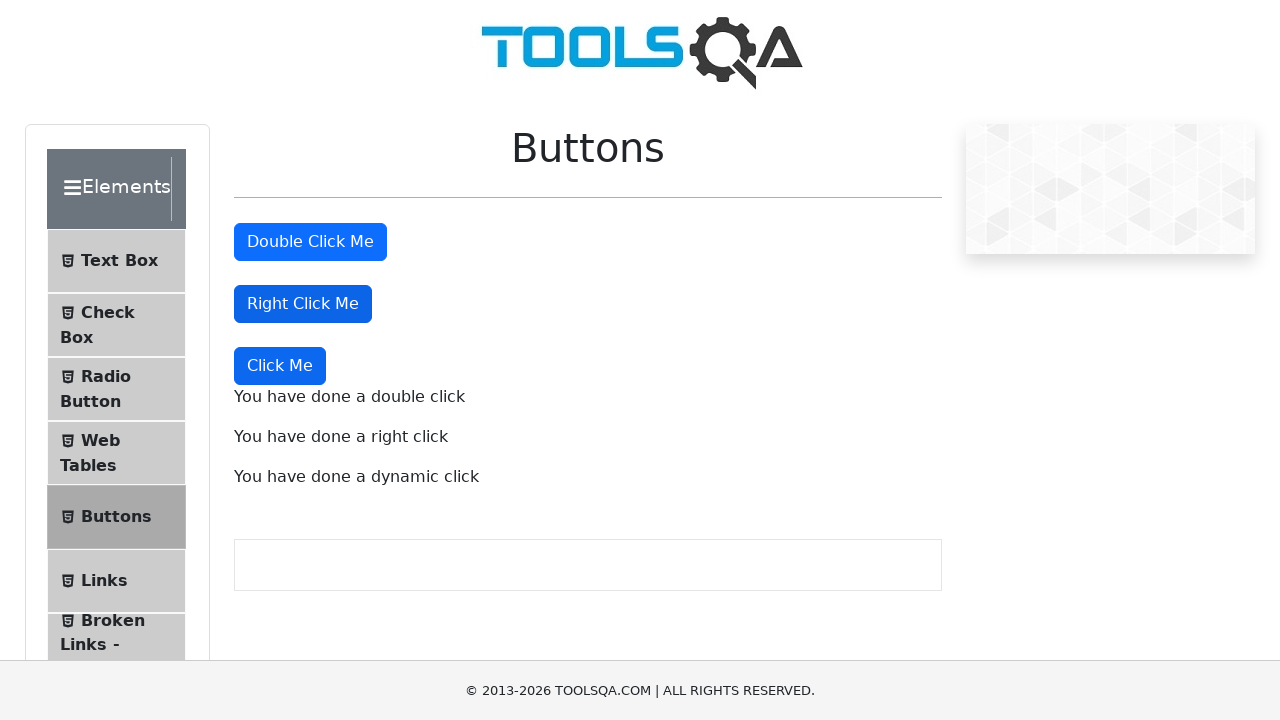

Waited for dynamic click success message to appear
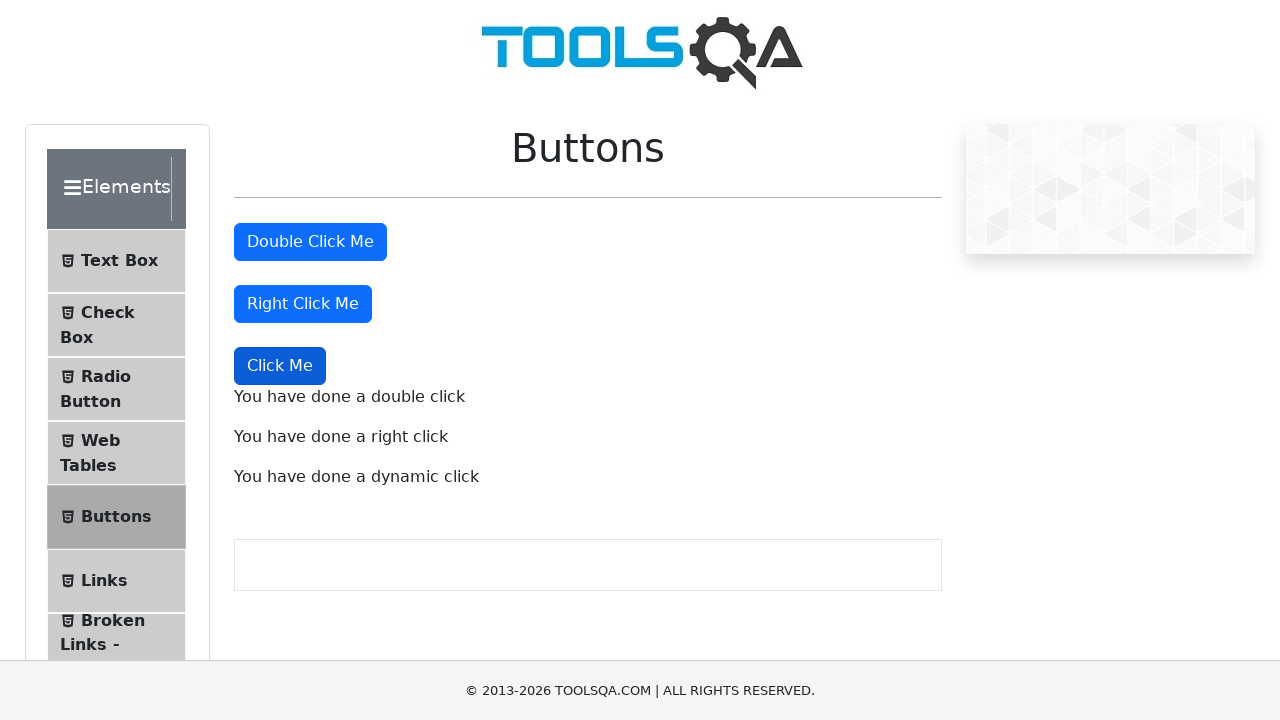

Verified dynamic click success message contains 'You have done a dynamic click'
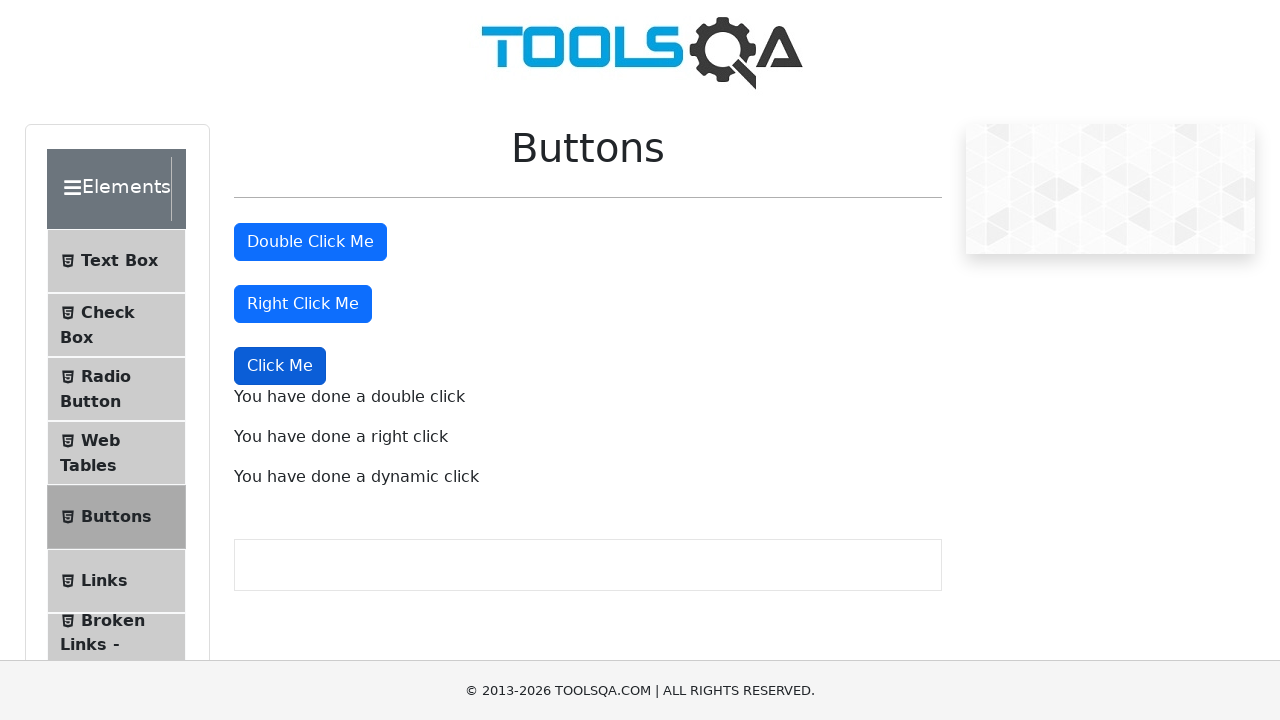

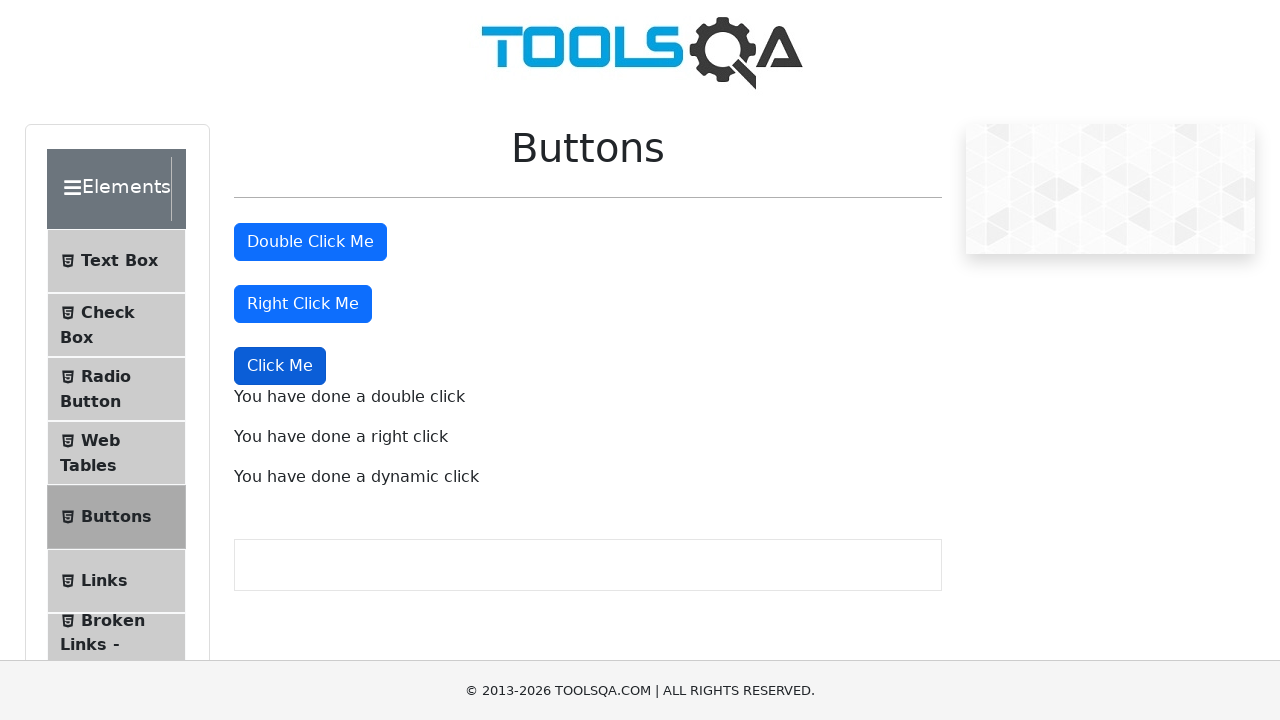